Tests opening a link in a new tab using keyboard shortcuts (Ctrl/Cmd+Enter), verifies two tabs are open, switches between them to verify URLs, and closes one tab.

Starting URL: https://bonigarcia.dev/selenium-webdriver-java/

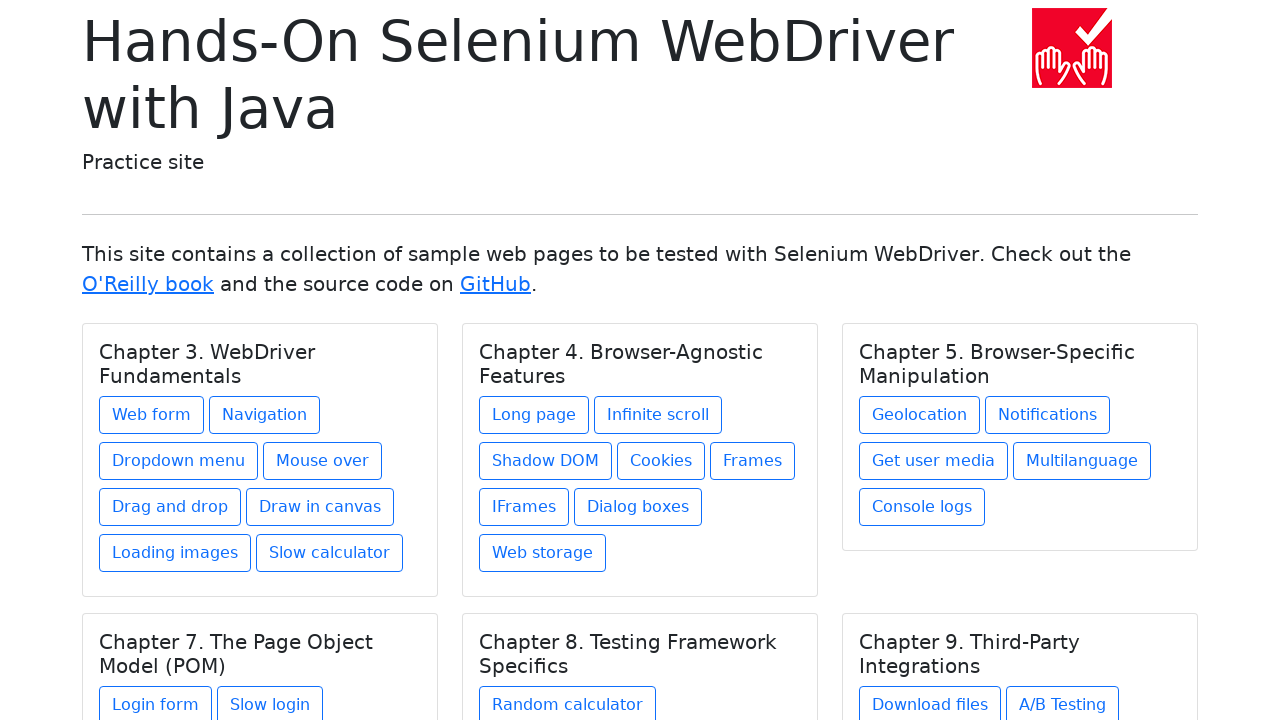

Clicked 'Web form' link with Ctrl/Cmd+Enter to open in new tab at (152, 415) on text=Web form
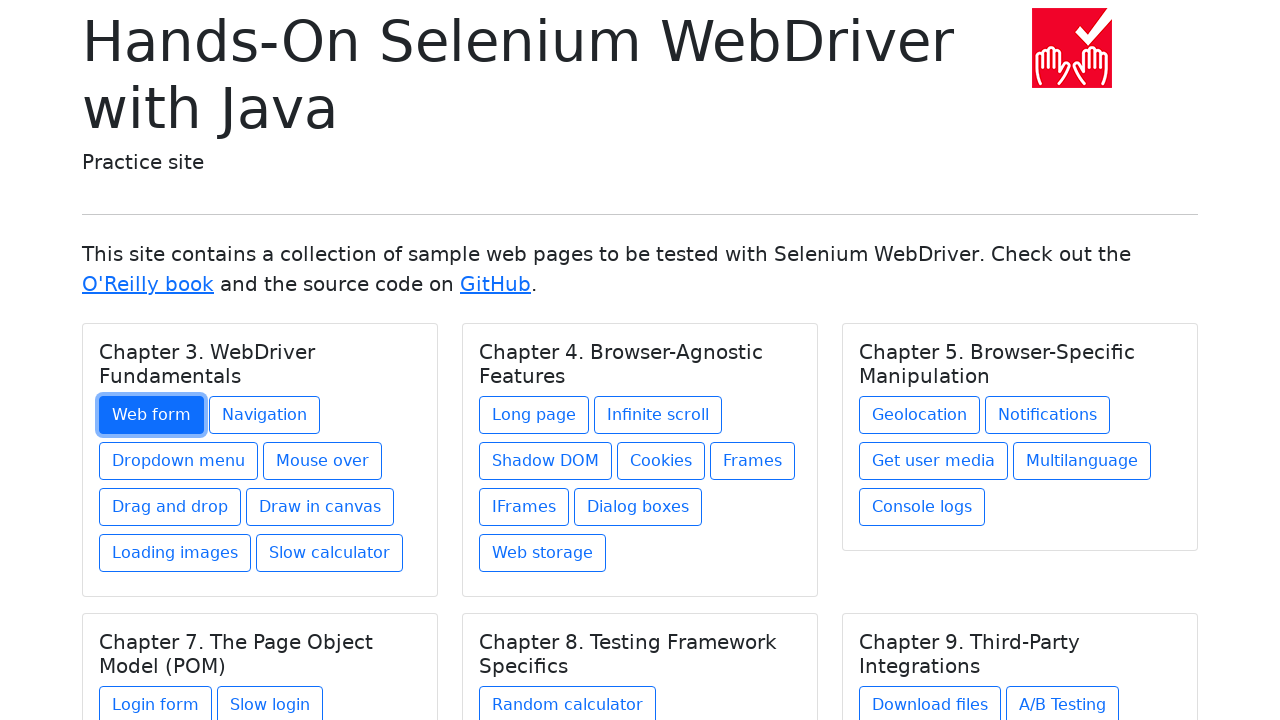

Waited 1000ms for new tab to open
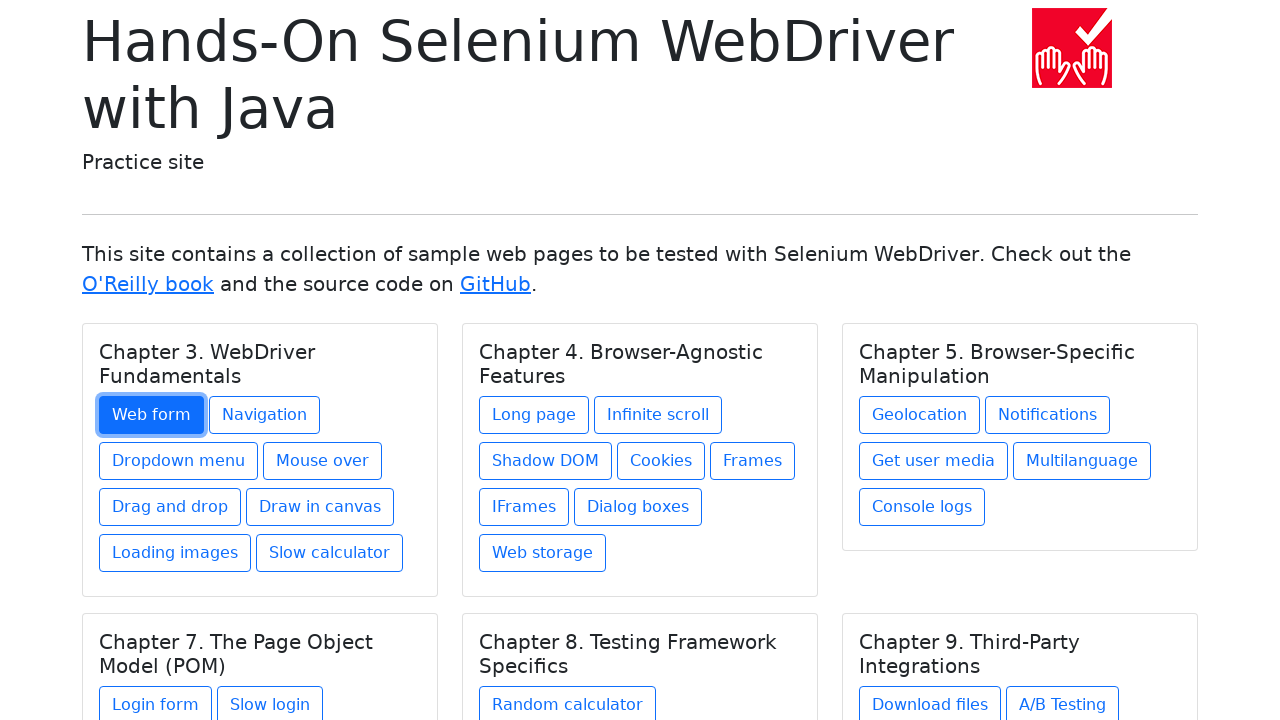

Retrieved all pages from context
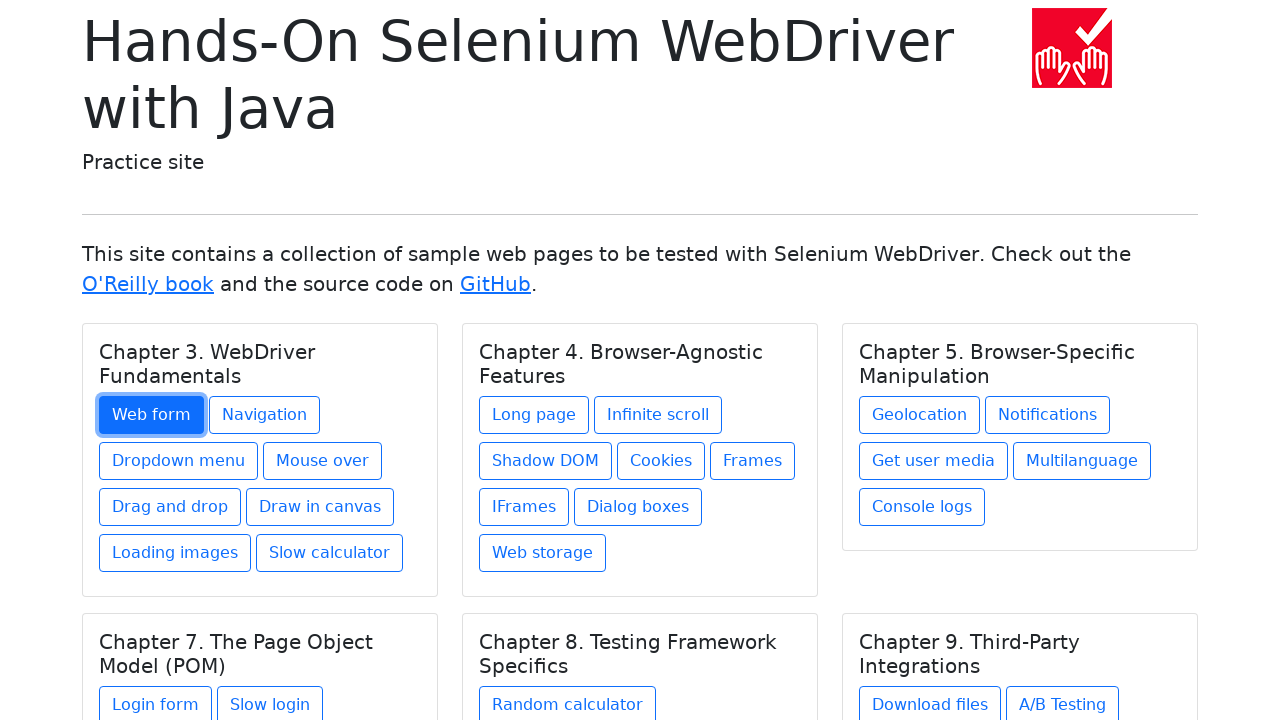

Verified that 2 tabs are open
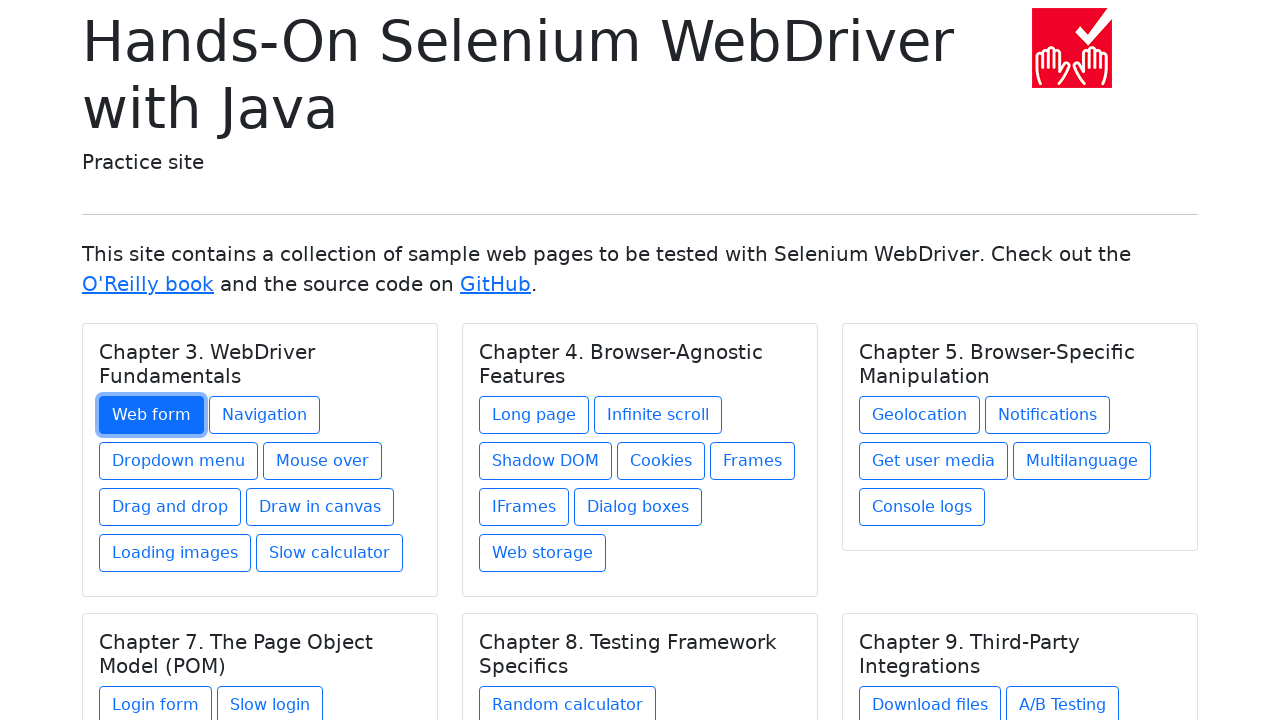

Switched to new tab and brought it to front
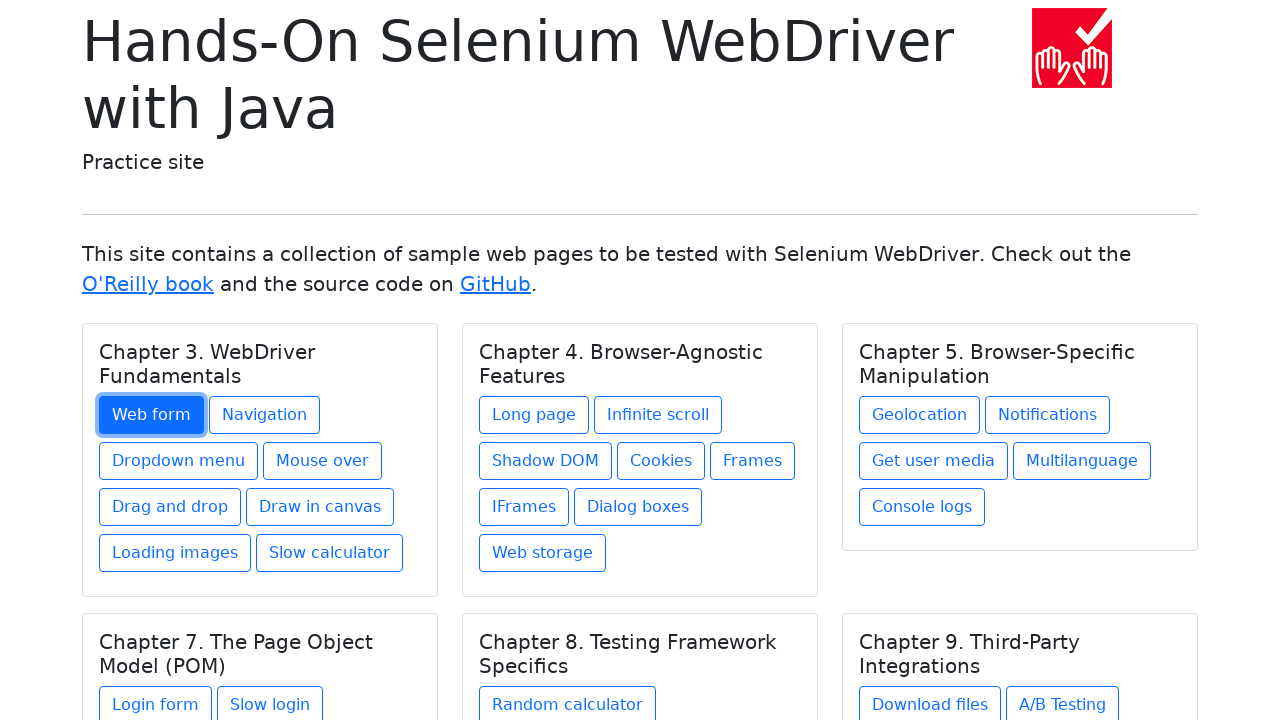

Verified new tab URL is different from initial URL
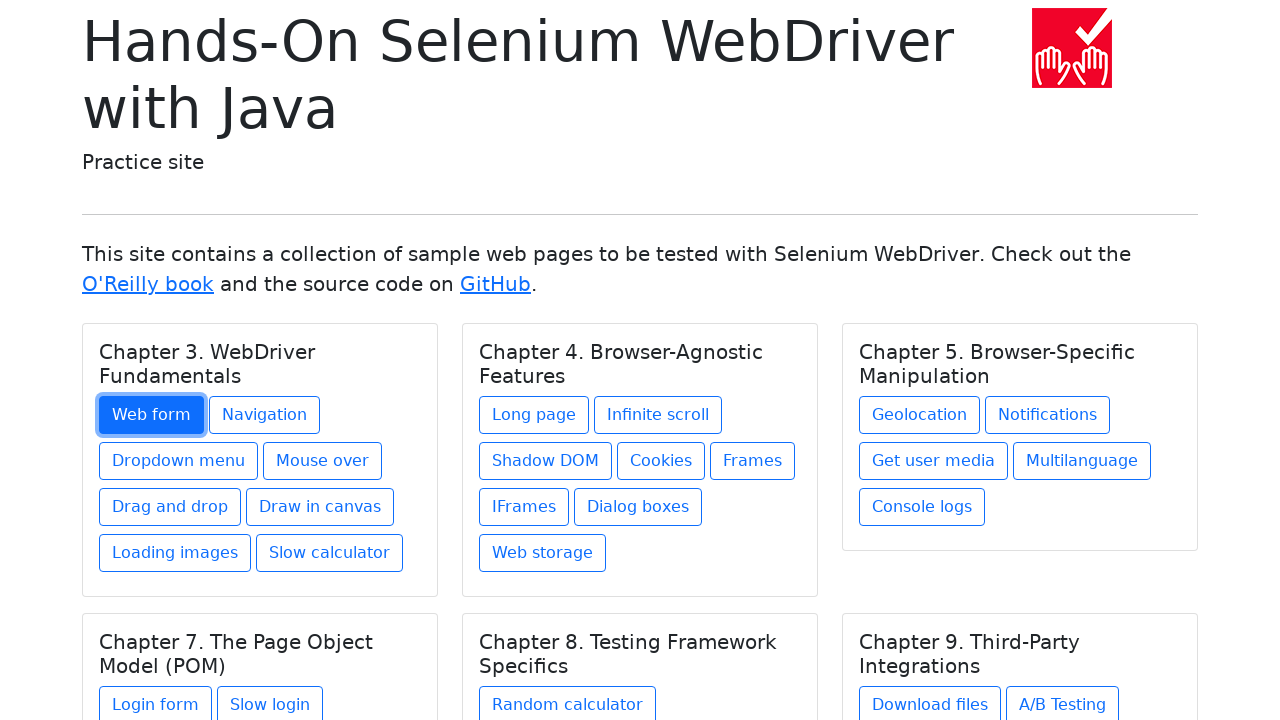

Closed the new tab
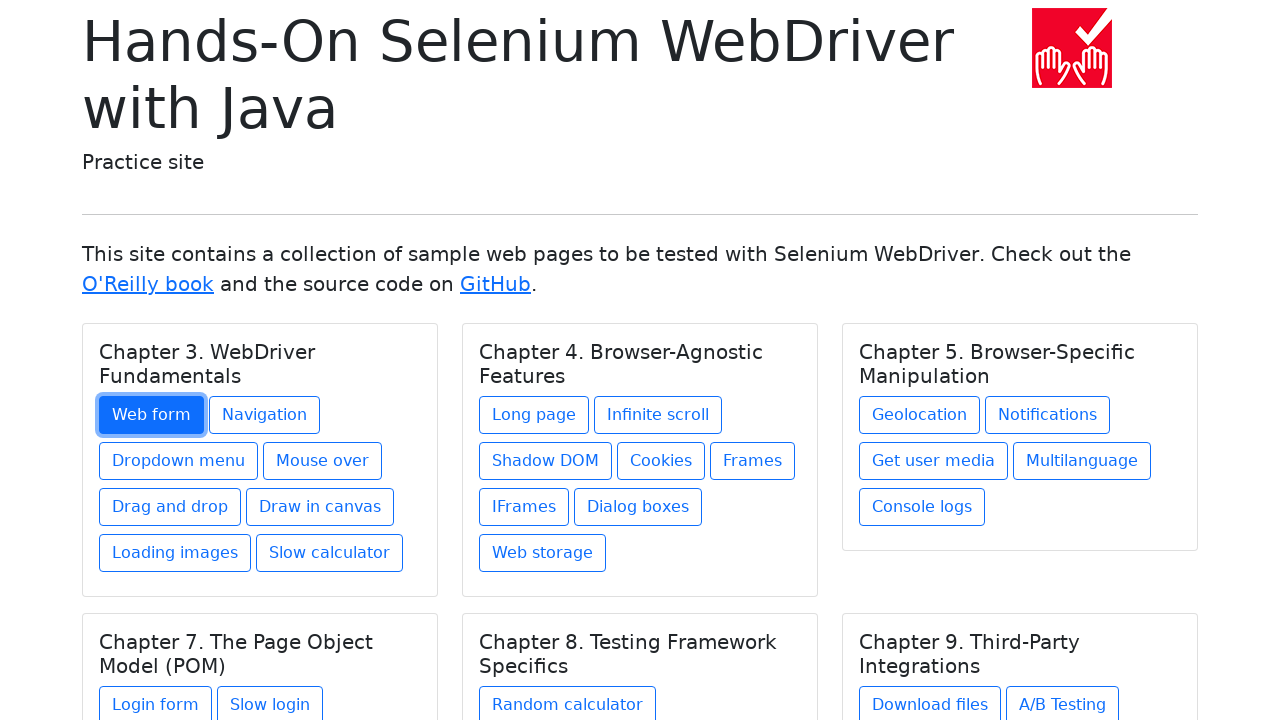

Verified only one tab remains open
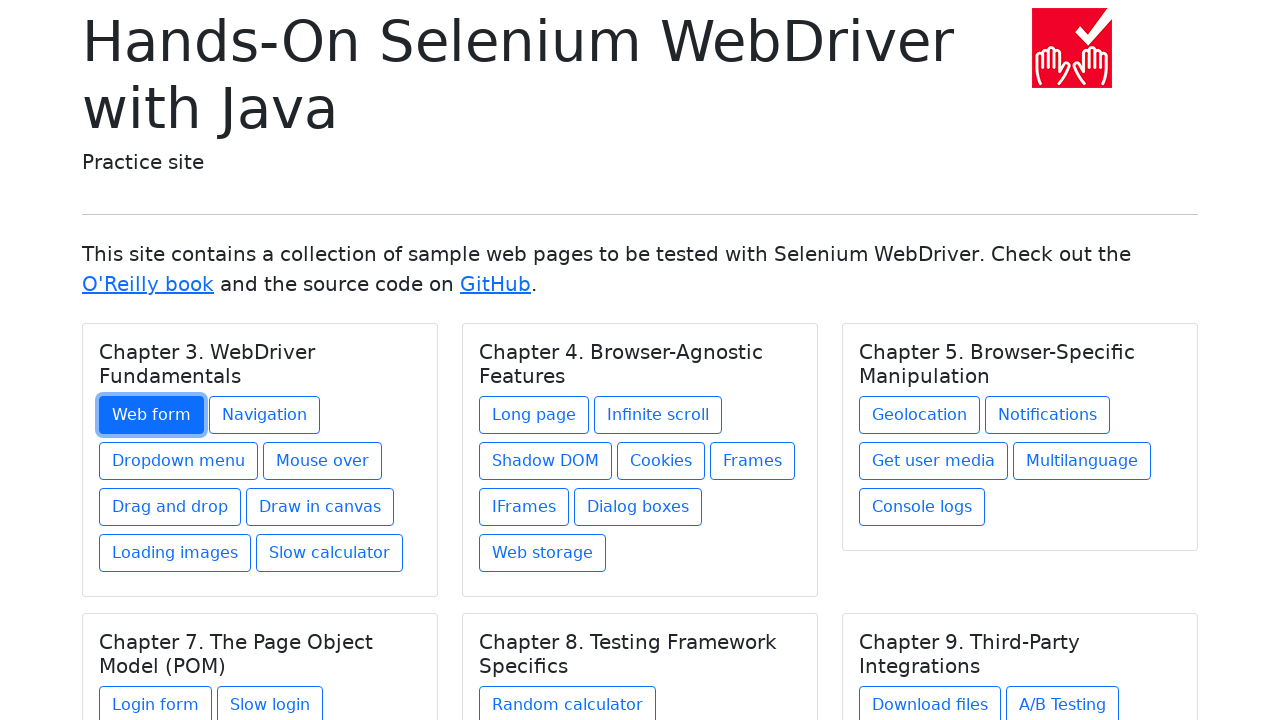

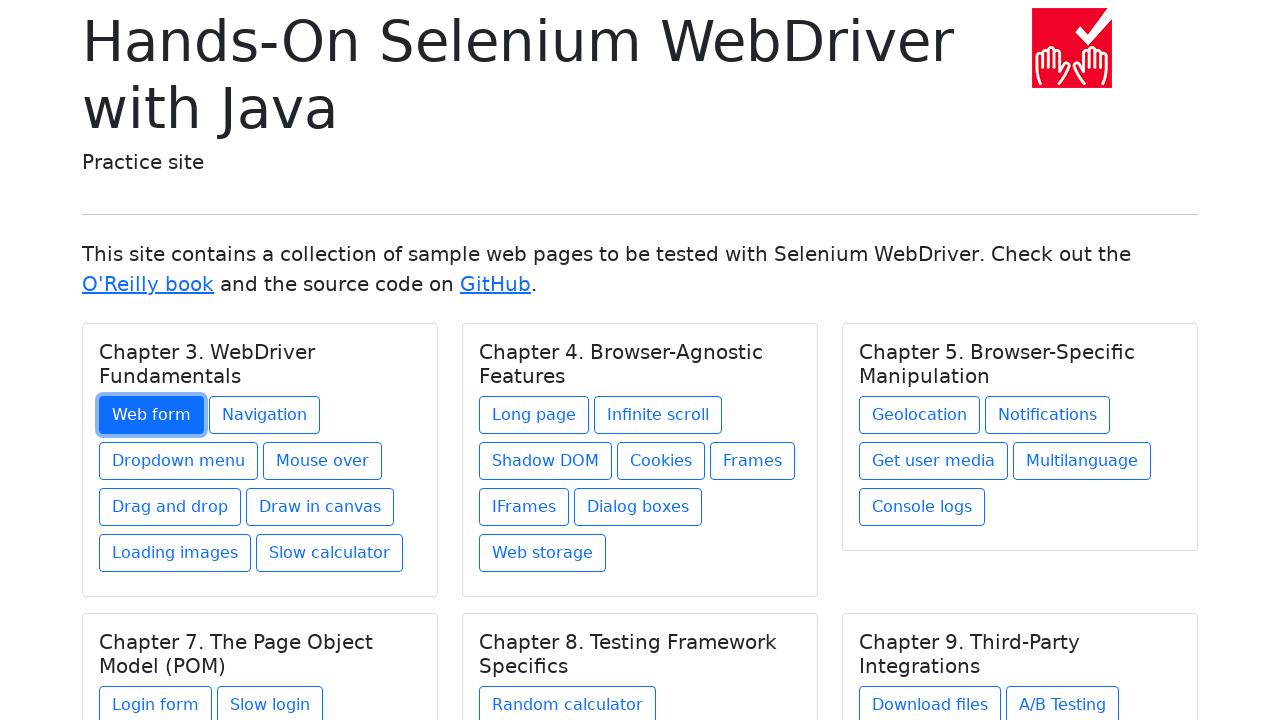